Navigates to the Demoblaze e-commerce demo site and verifies that product listings with names and prices are displayed on the homepage.

Starting URL: https://demoblaze.com/

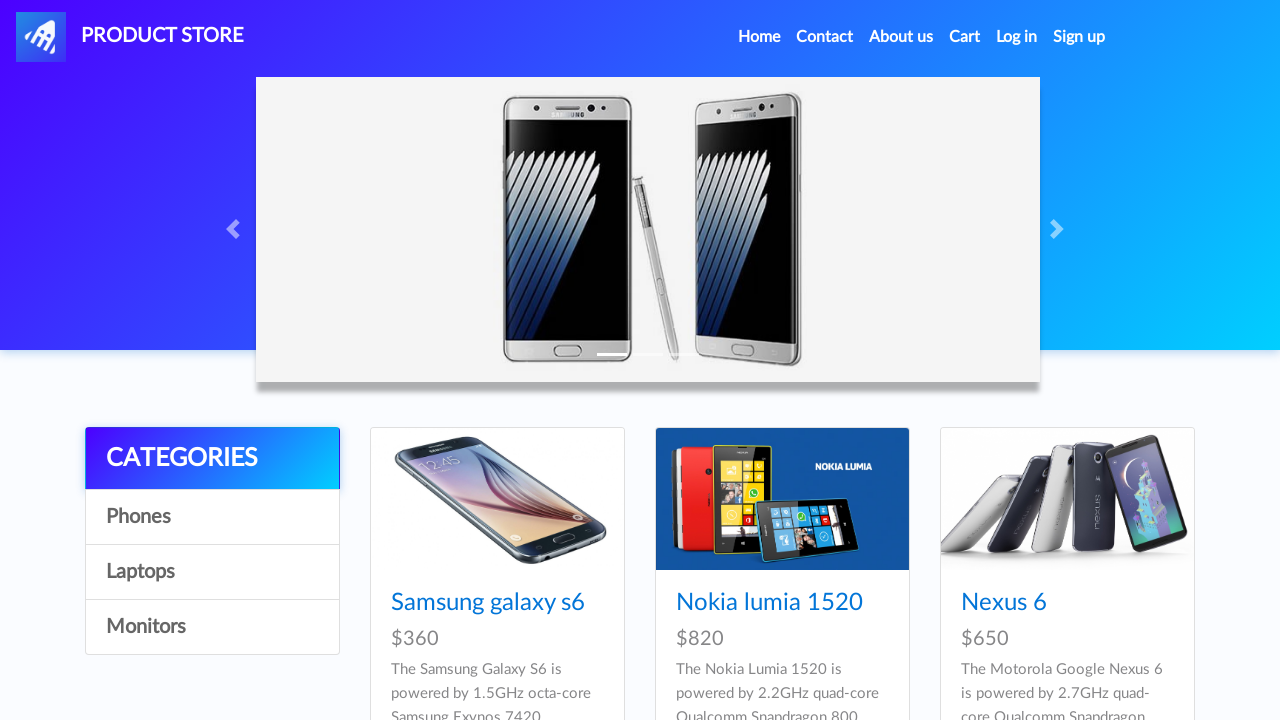

Product grid loaded on Demoblaze homepage
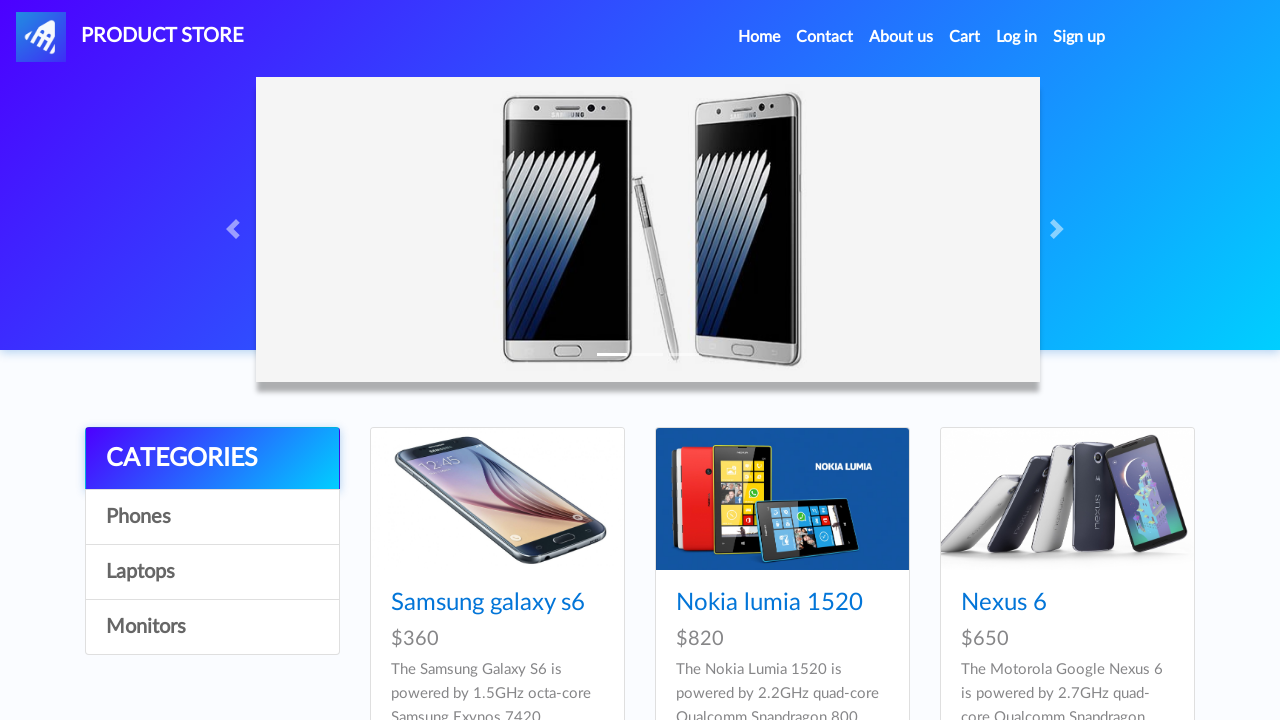

Product names are visible in the product listing
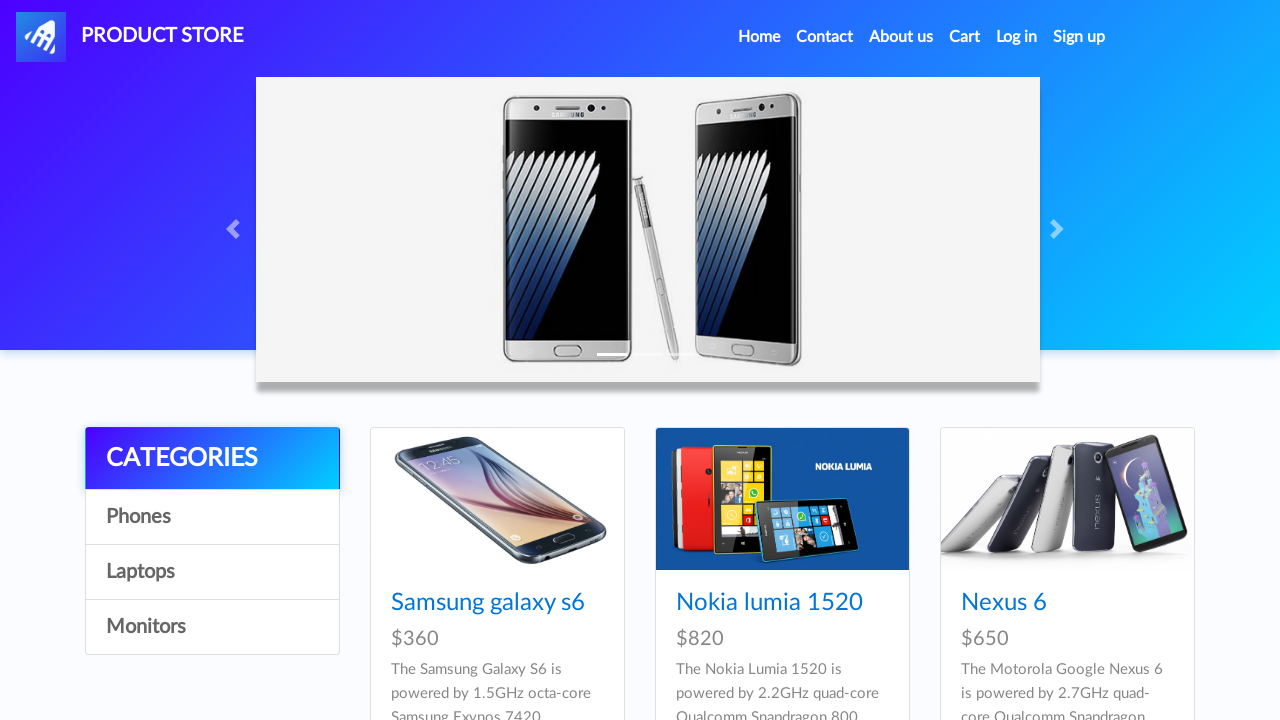

Product prices are visible in the product listing
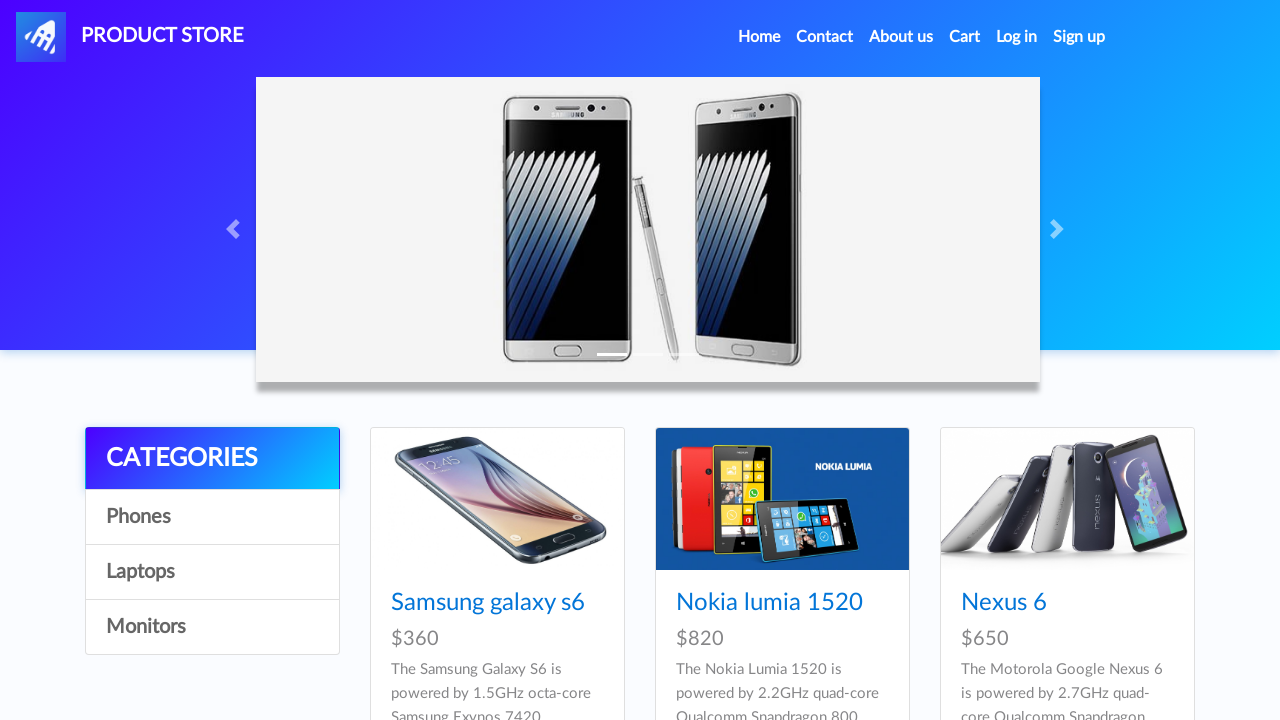

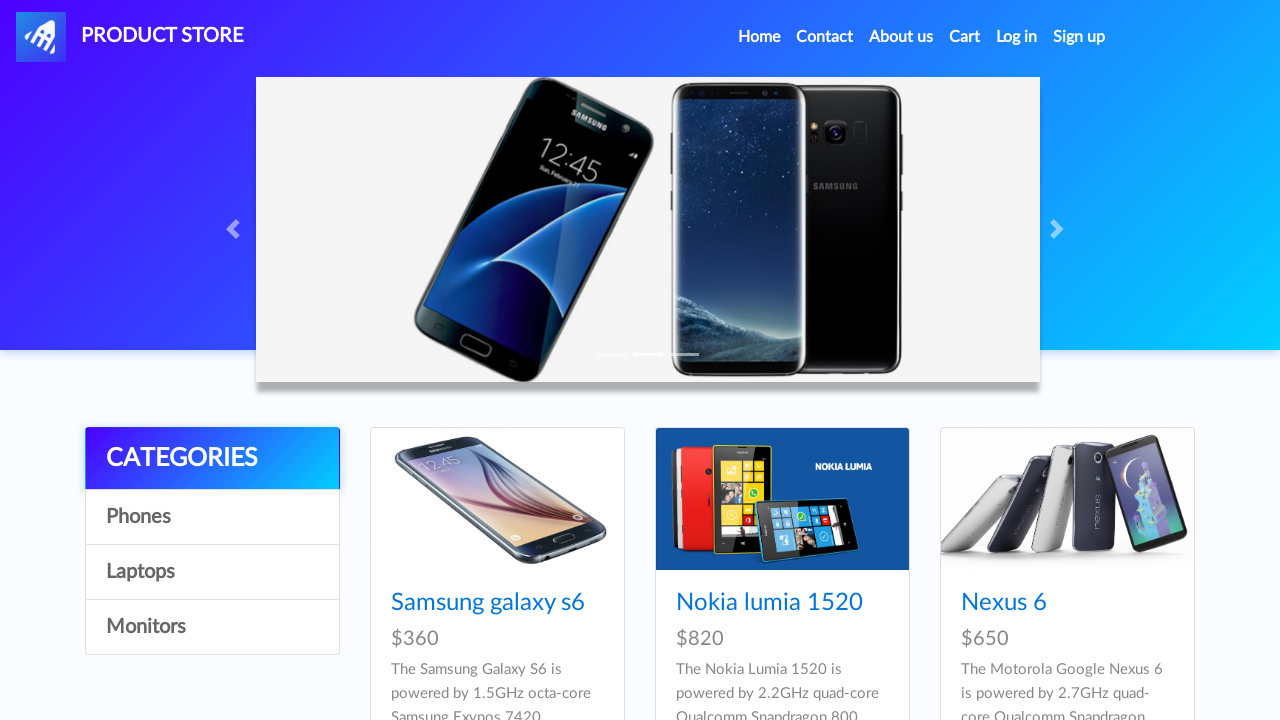